Tests dropdown selection by selecting options from a dropdown menu using visible text

Starting URL: https://rahulshettyacademy.com/AutomationPractice/

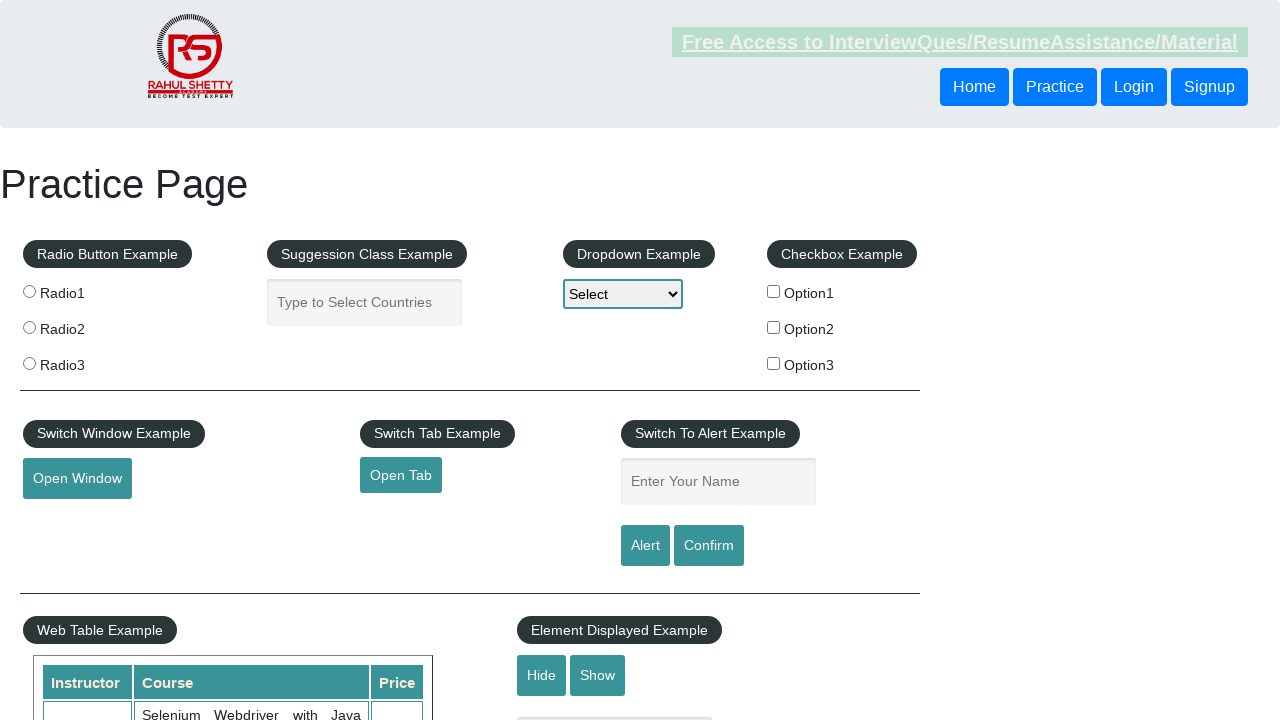

Selected Option1 from dropdown menu on #dropdown-class-example
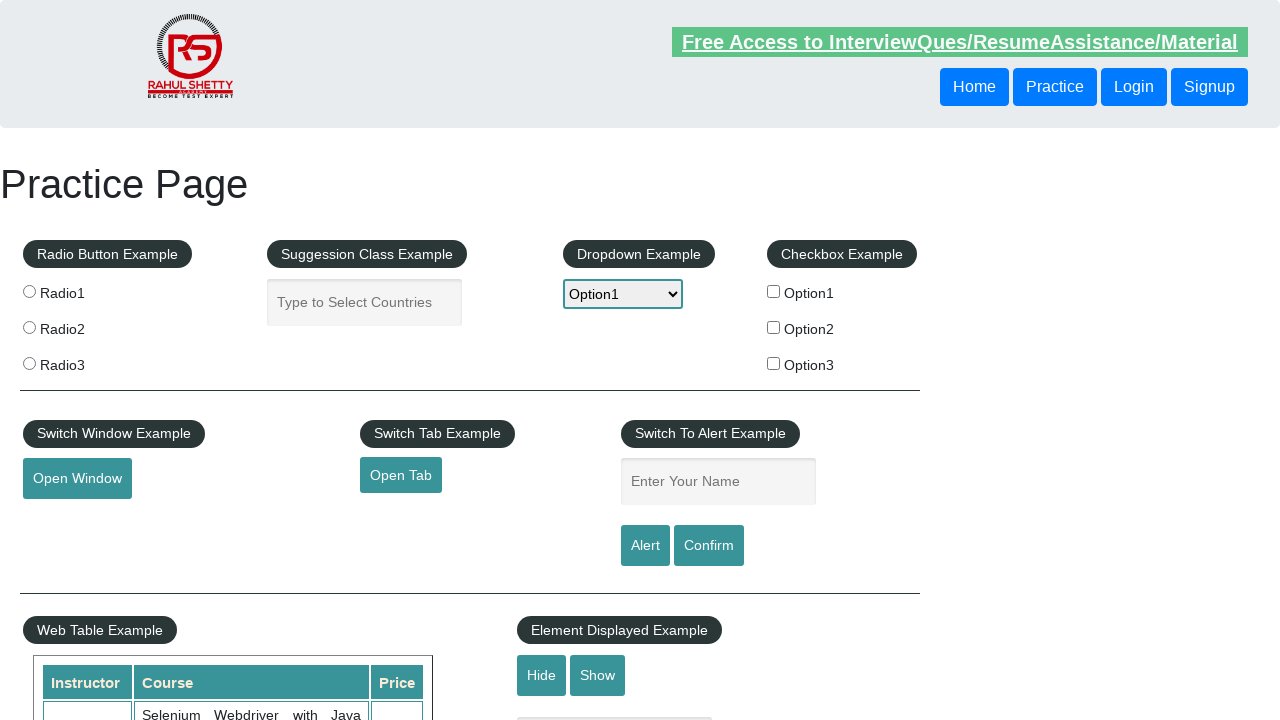

Selected Option2 from dropdown menu on #dropdown-class-example
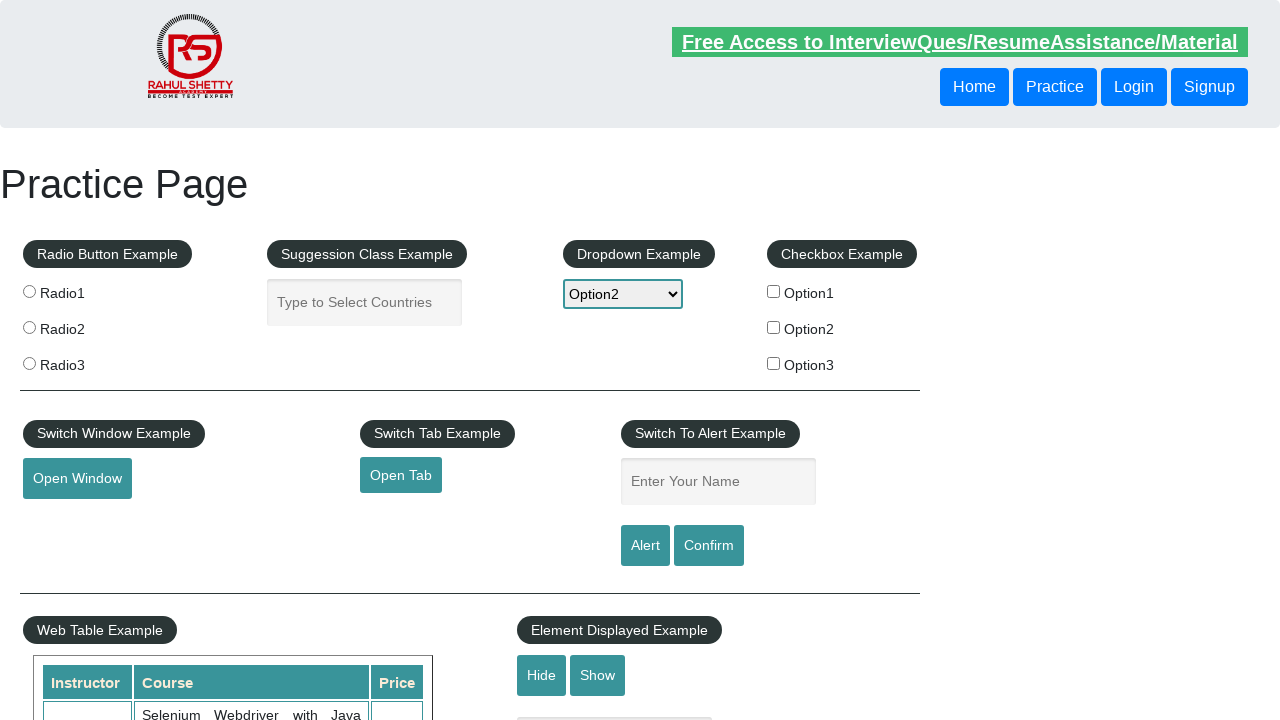

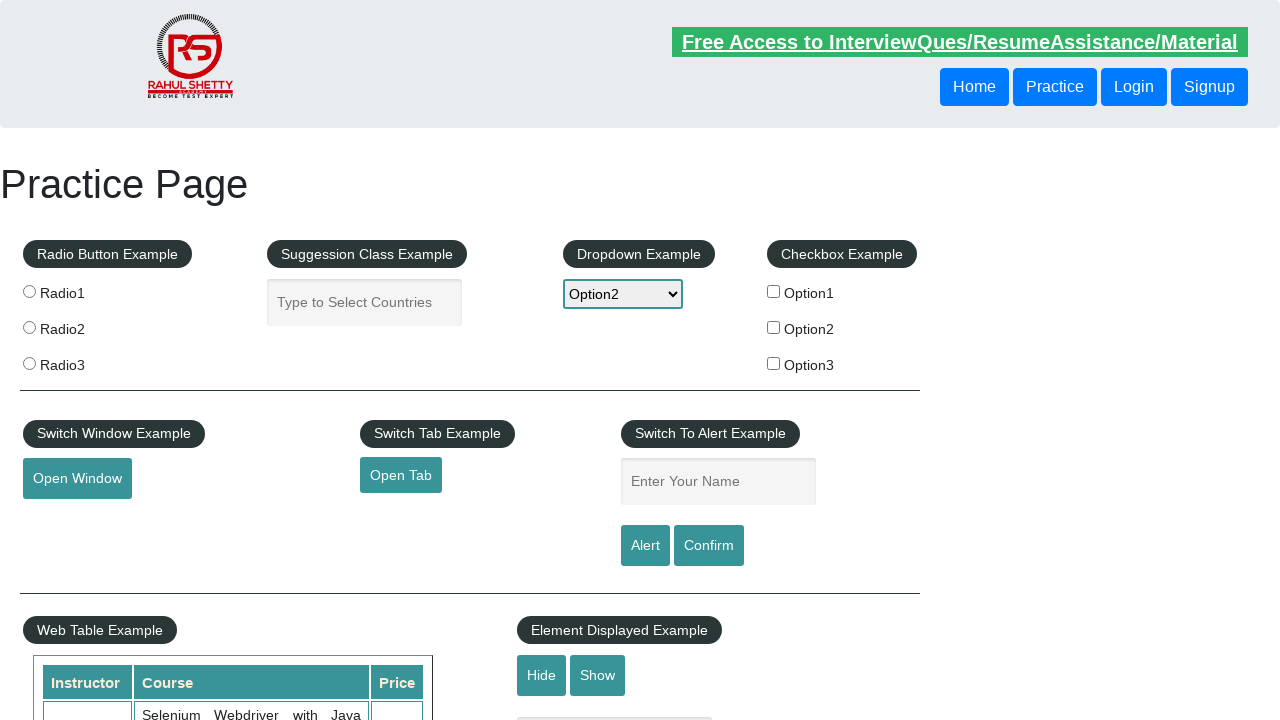